Tests different types of button interactions - double click, right click, and regular click - and verifies the corresponding messages appear

Starting URL: https://demoqa.com/buttons

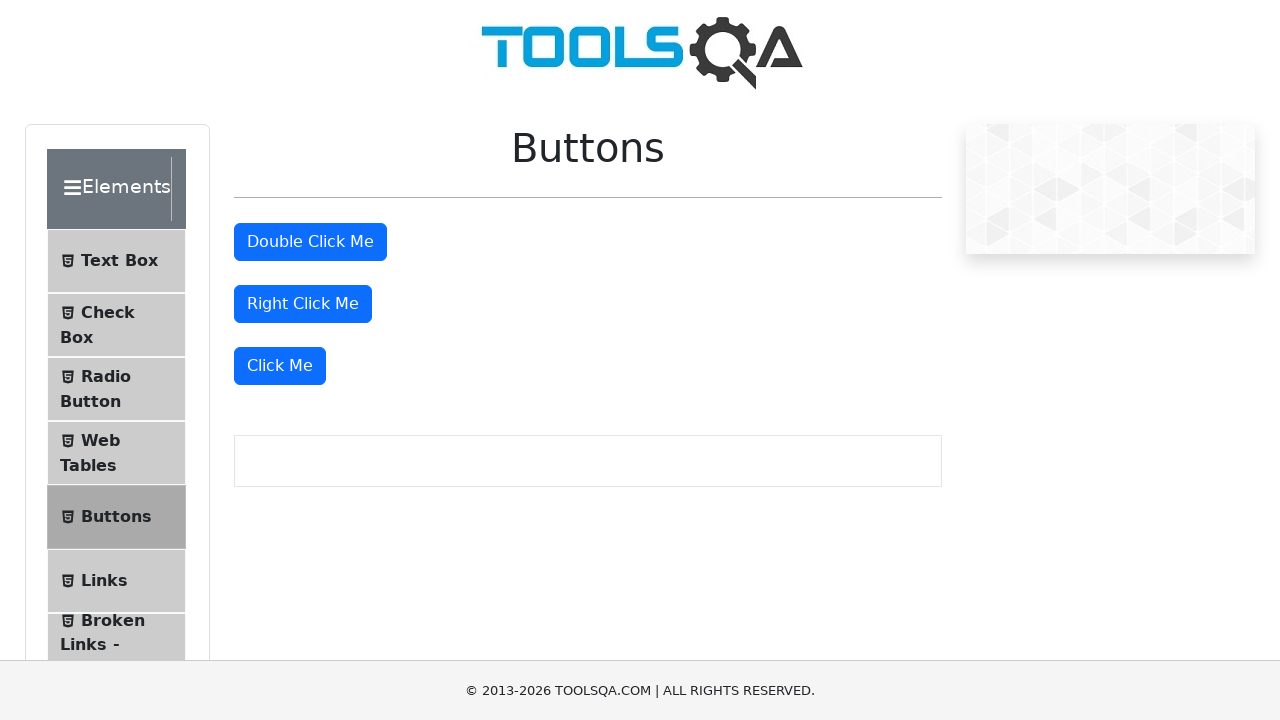

Double-clicked the double-click button at (310, 242) on #doubleClickBtn
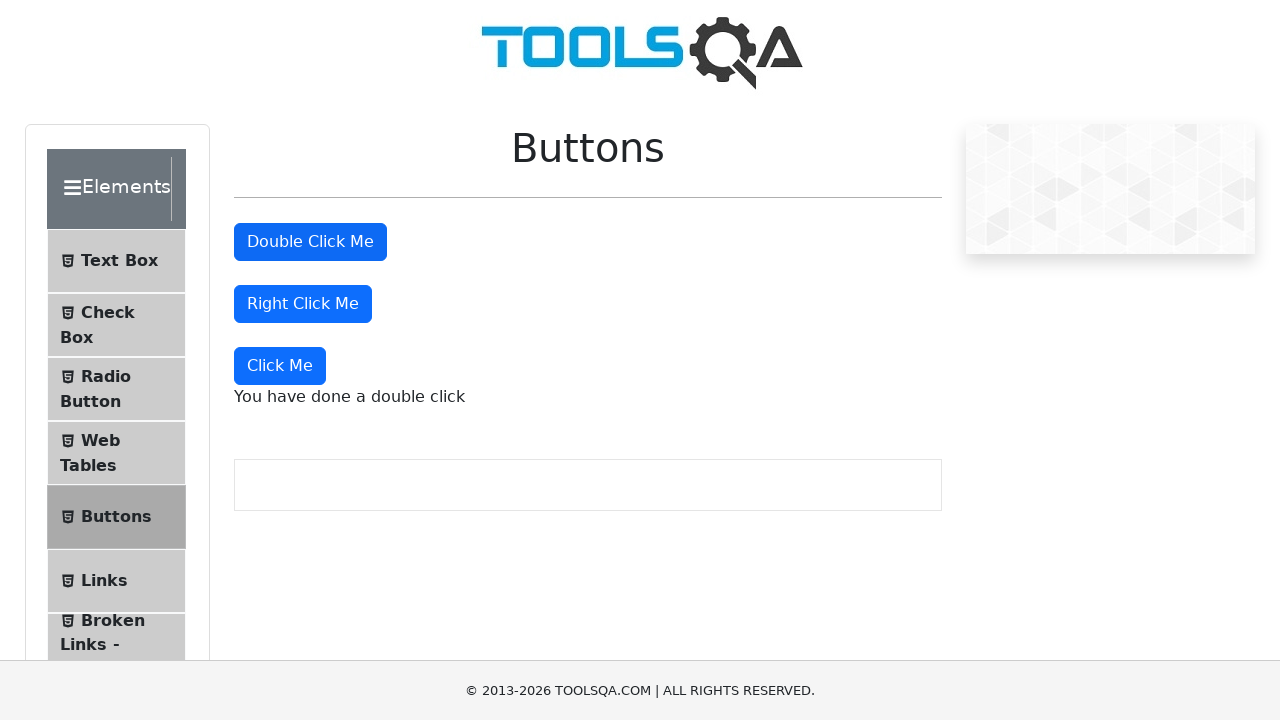

Double-click message appeared
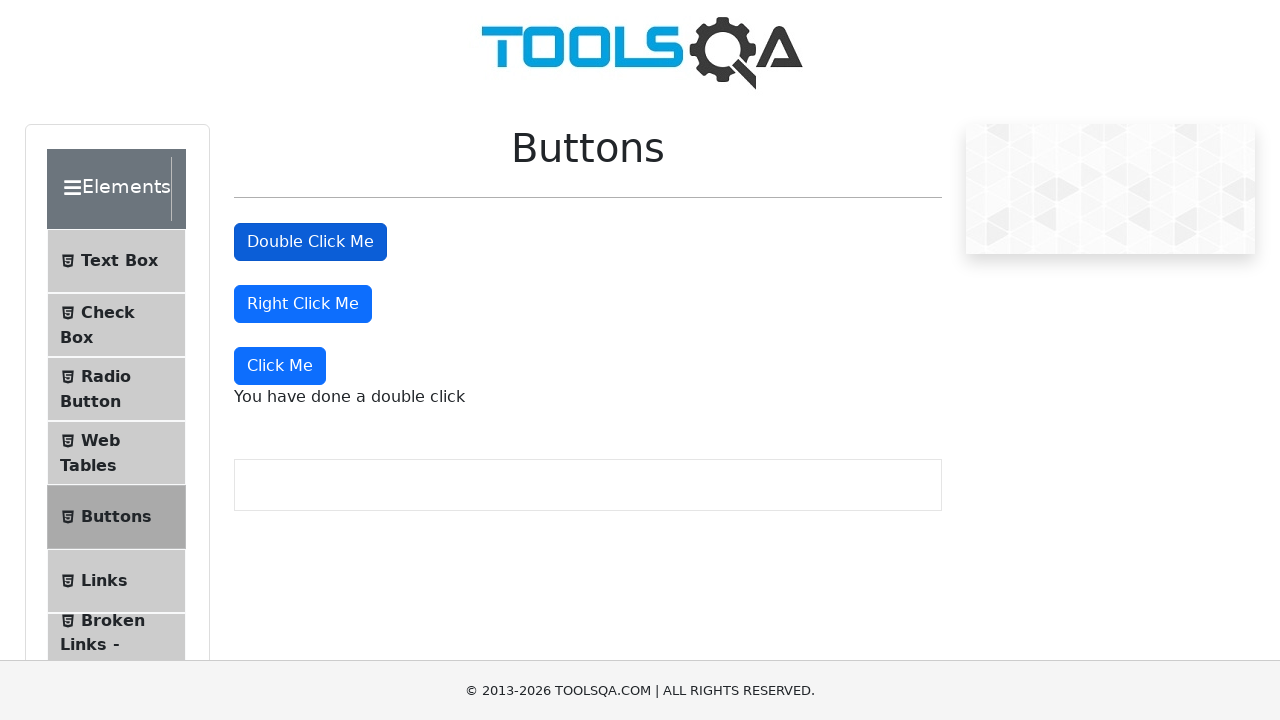

Right-clicked the right-click button at (303, 304) on #rightClickBtn
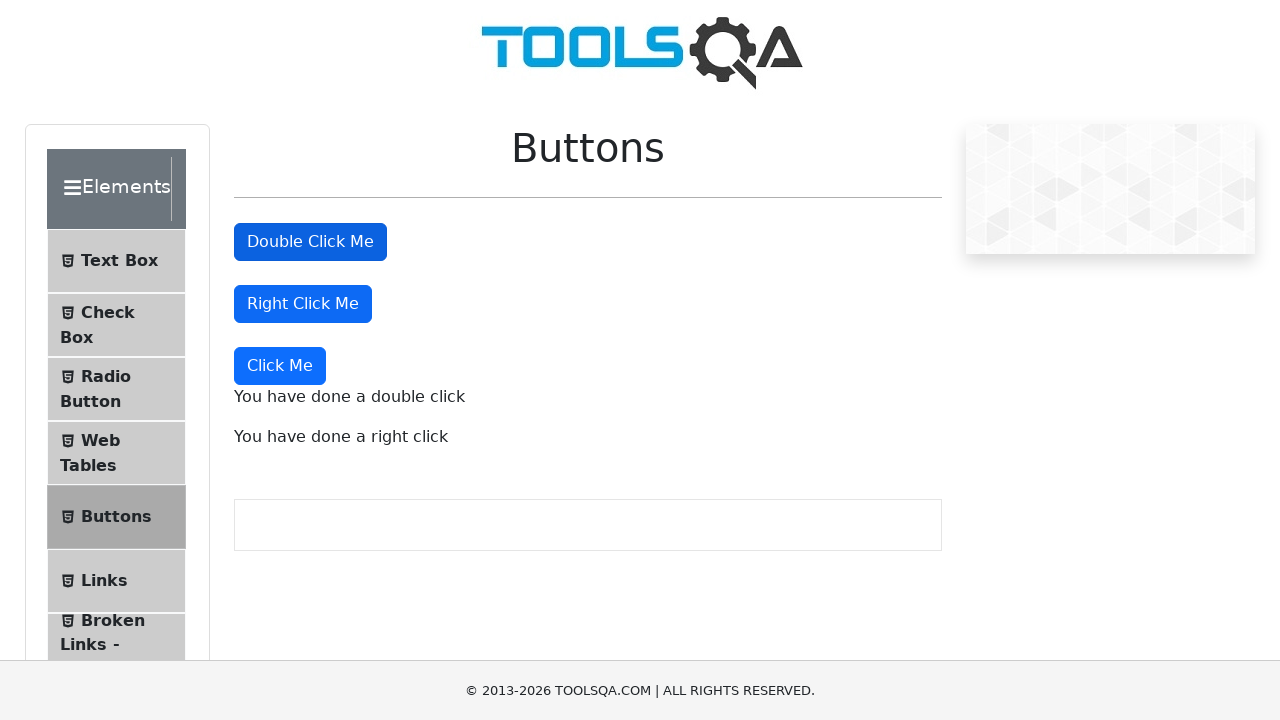

Right-click message appeared
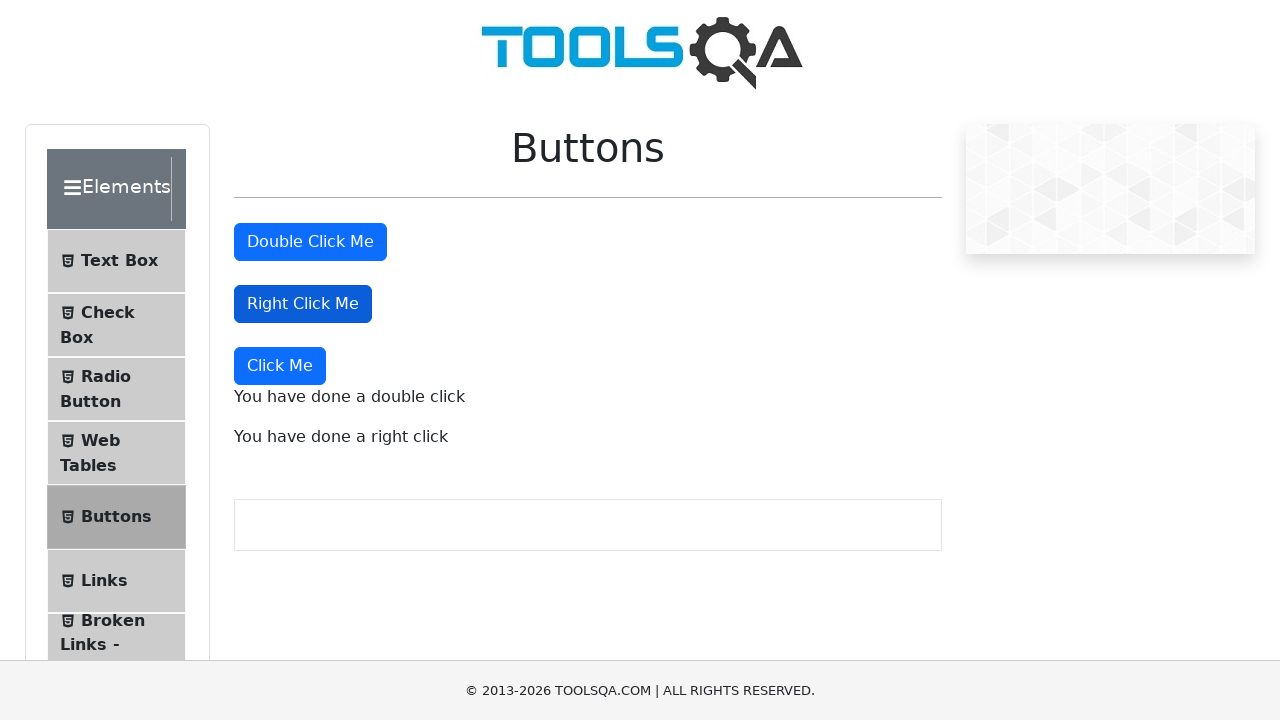

Clicked the regular click button at (280, 366) on xpath=//button[text()='Click Me']
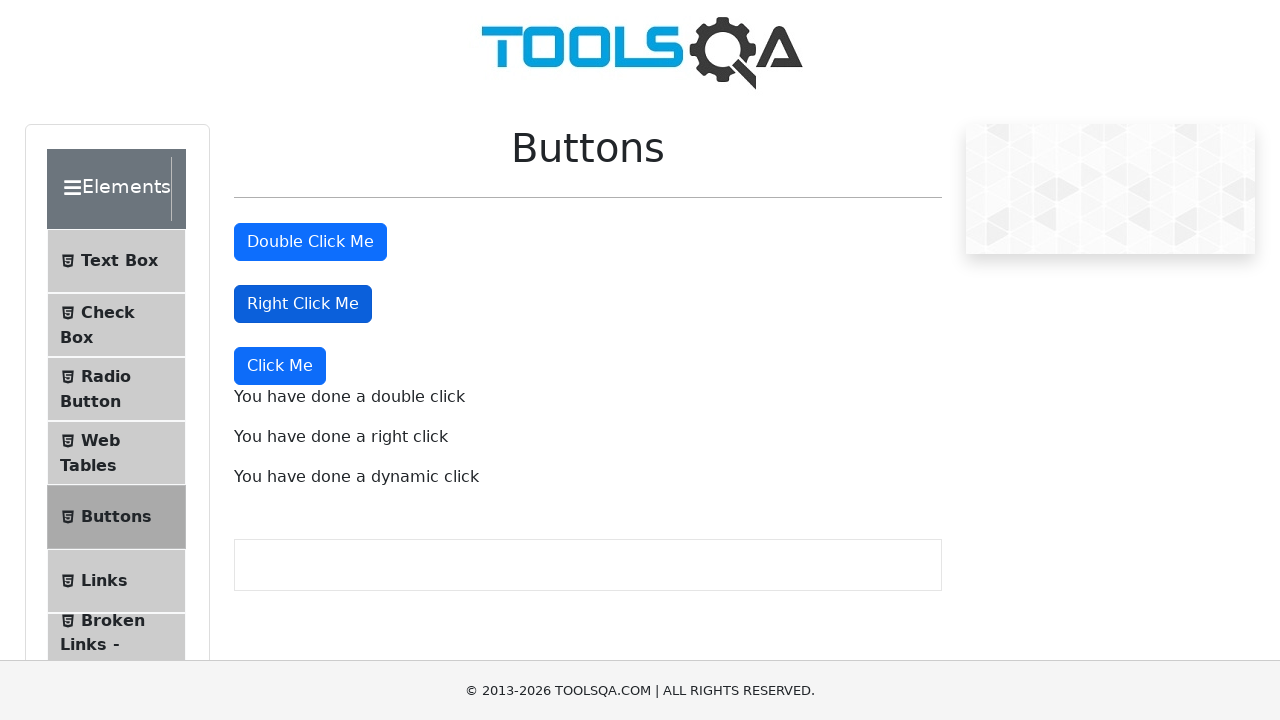

Dynamic click message appeared
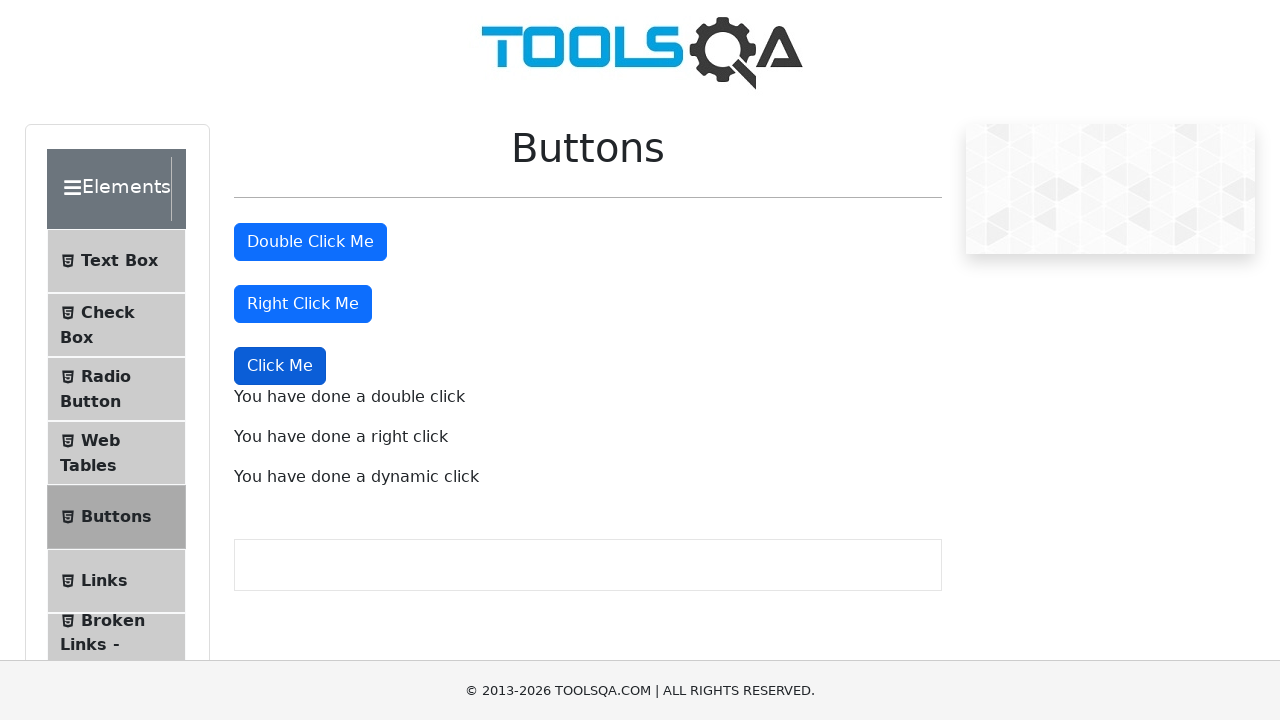

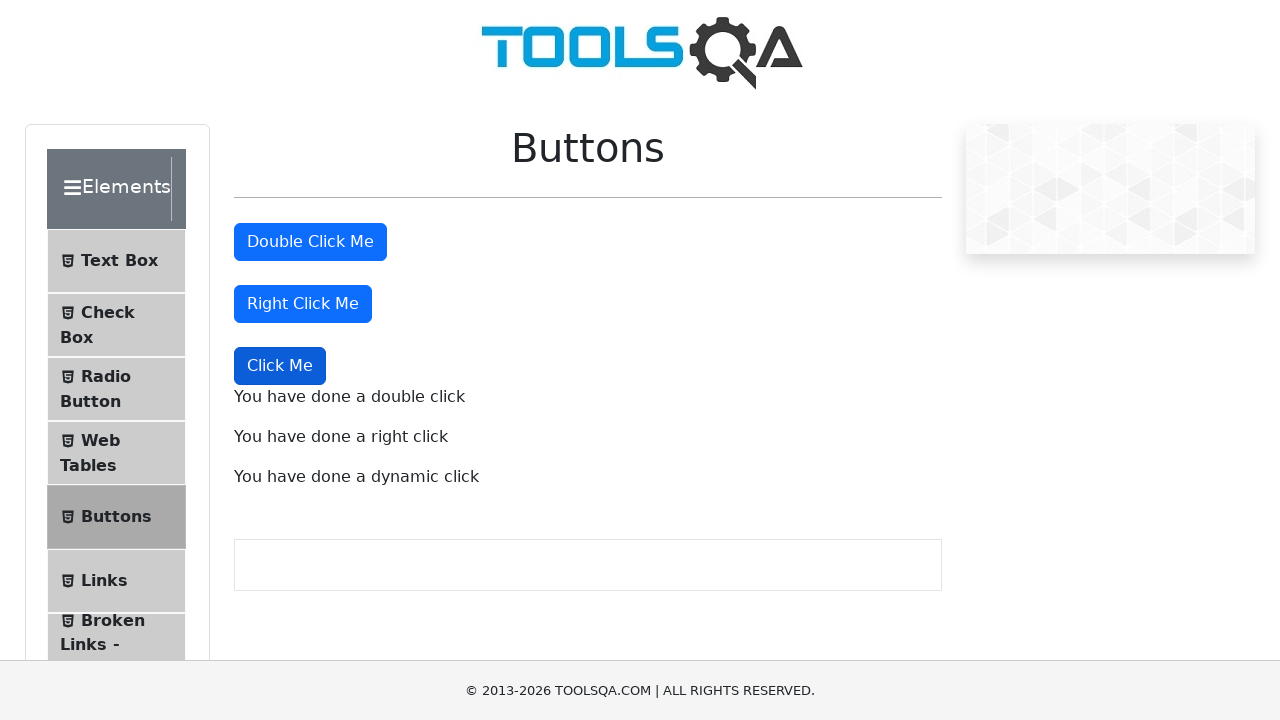